Tests form submission by reading a hidden attribute value from the page, performing a mathematical calculation on it, filling the result into an input field, selecting a radio button, checking a checkbox, and submitting the form.

Starting URL: http://suninjuly.github.io/get_attribute.html

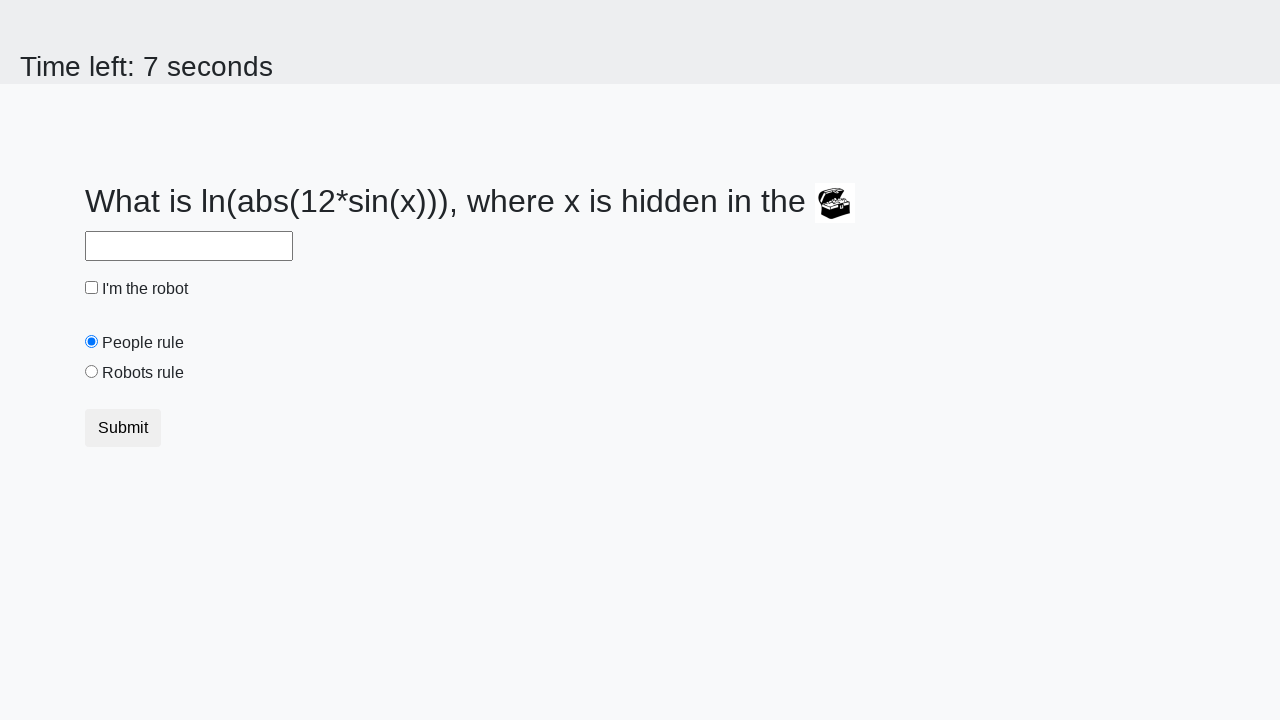

Located treasure element with hidden attribute
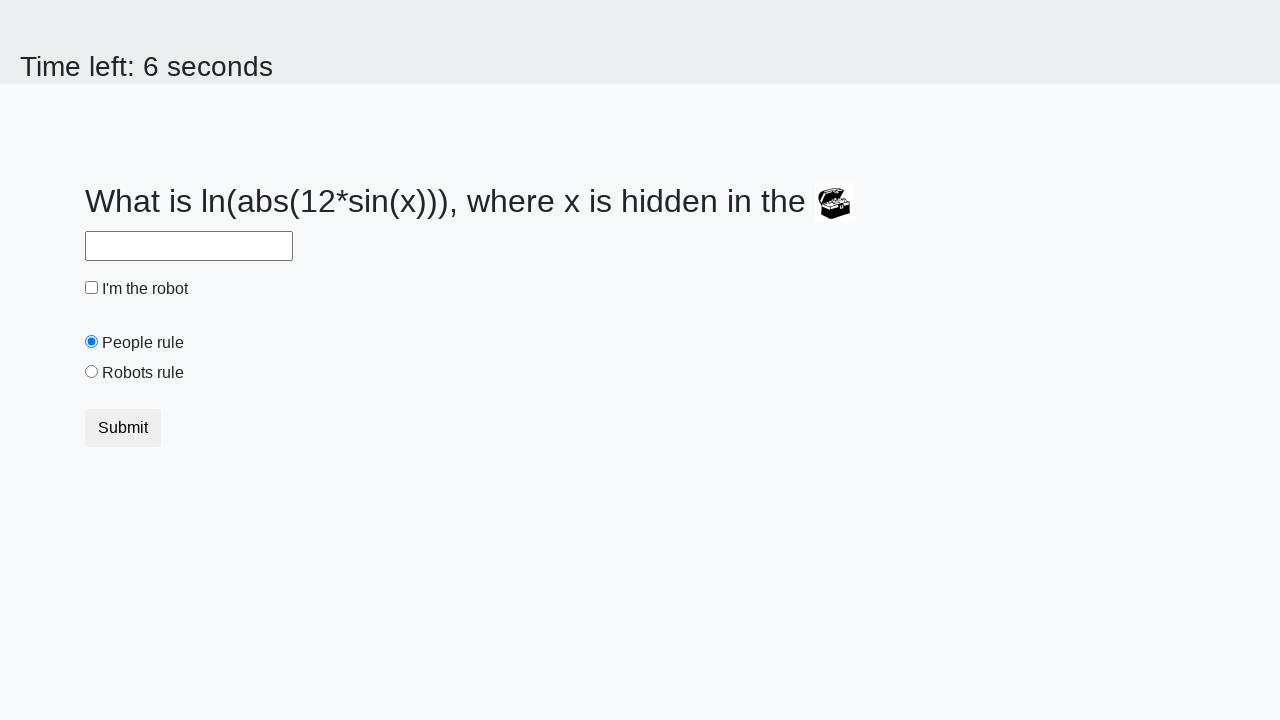

Retrieved hidden attribute value: 83
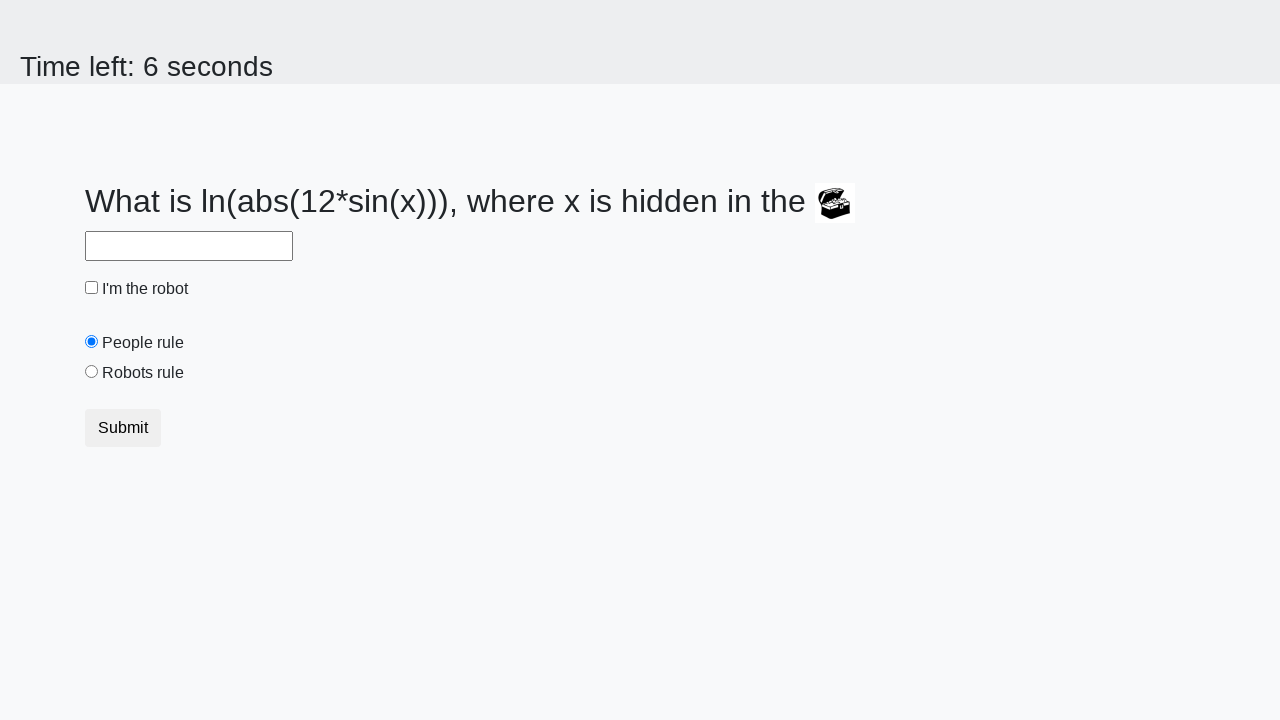

Calculated mathematical result: 2.45275989662158
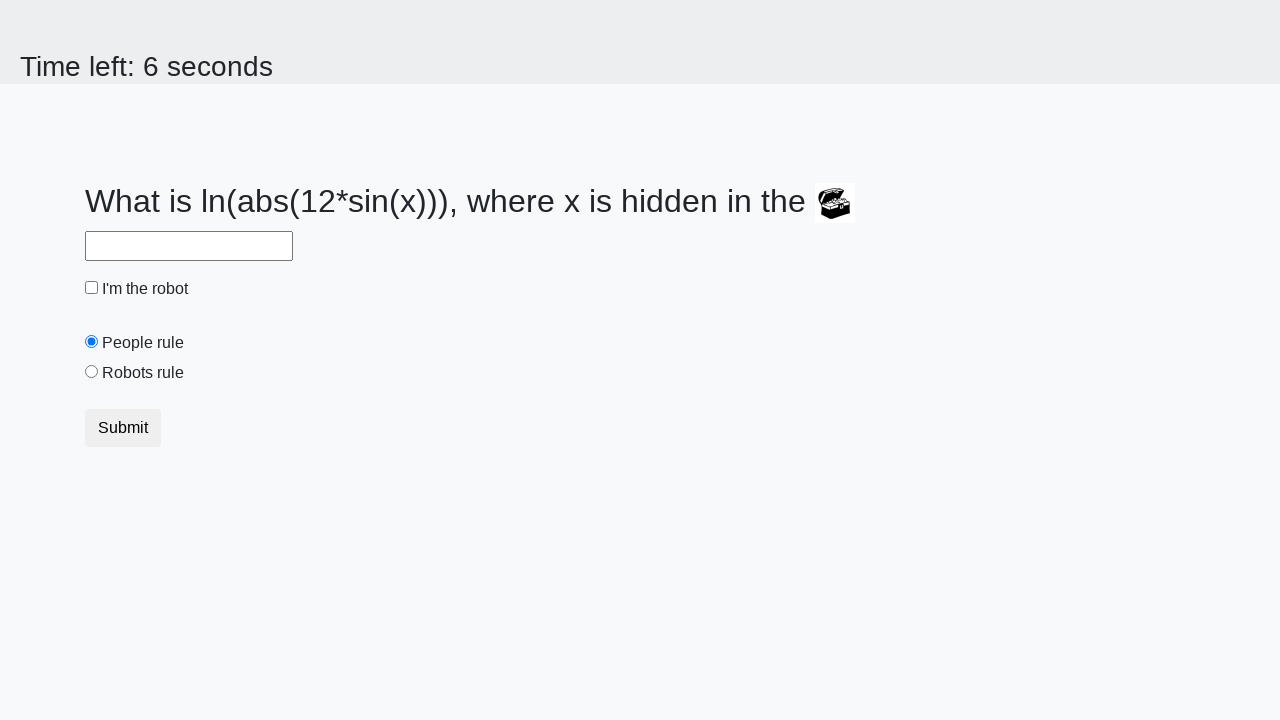

Filled answer field with calculated value: 2.45275989662158 on #answer
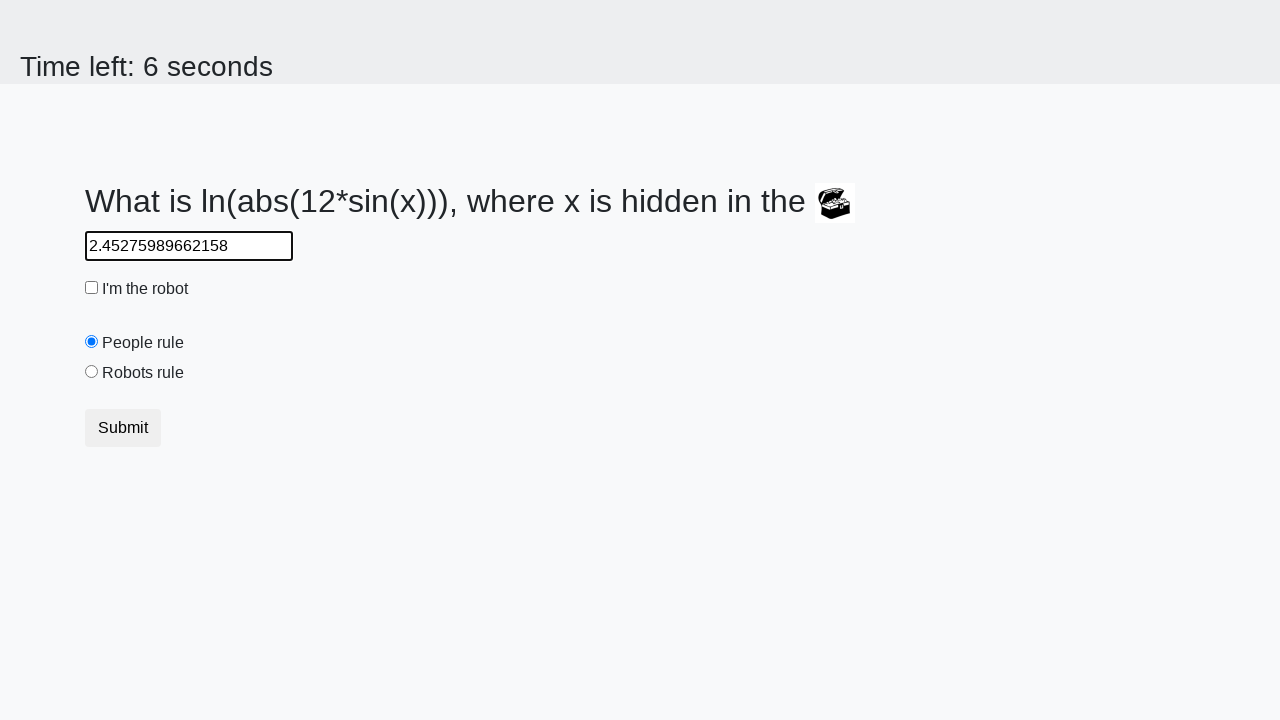

Selected 'robots' radio button at (92, 372) on .check-input[value='robots']
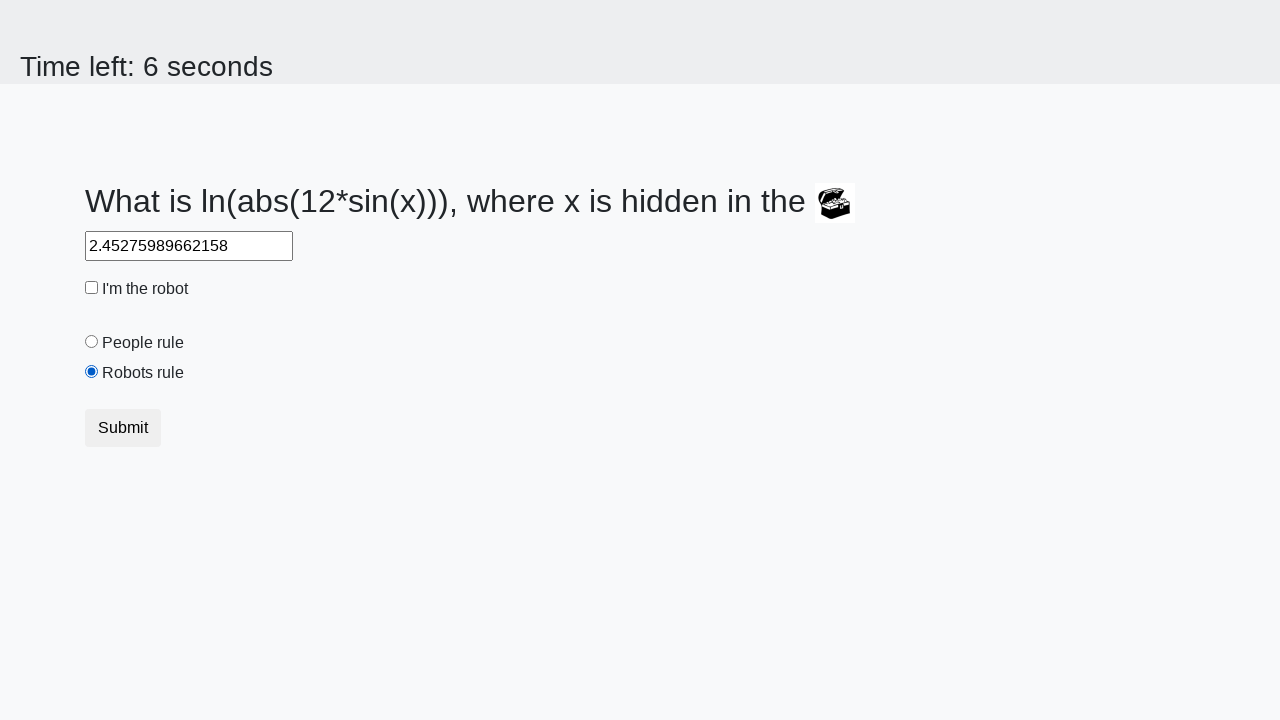

Checked robot checkbox at (92, 288) on #robotCheckbox
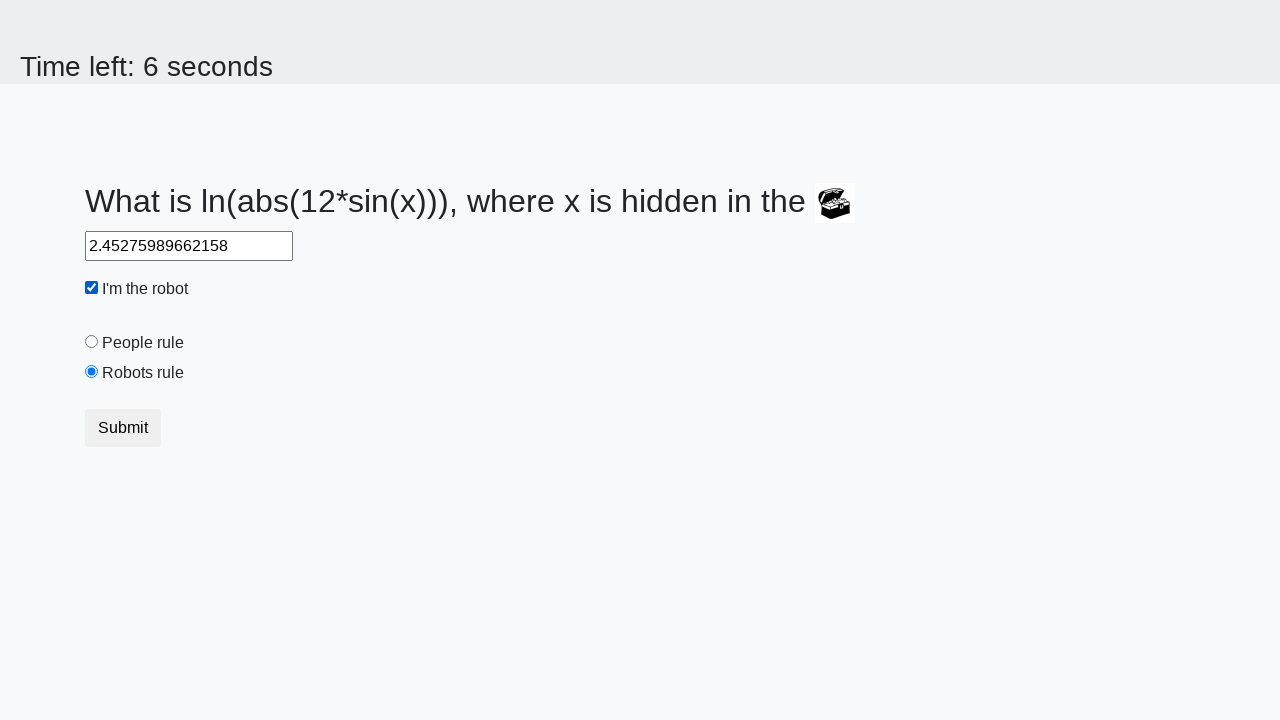

Submitted form at (123, 428) on .btn.btn-default[type='submit']
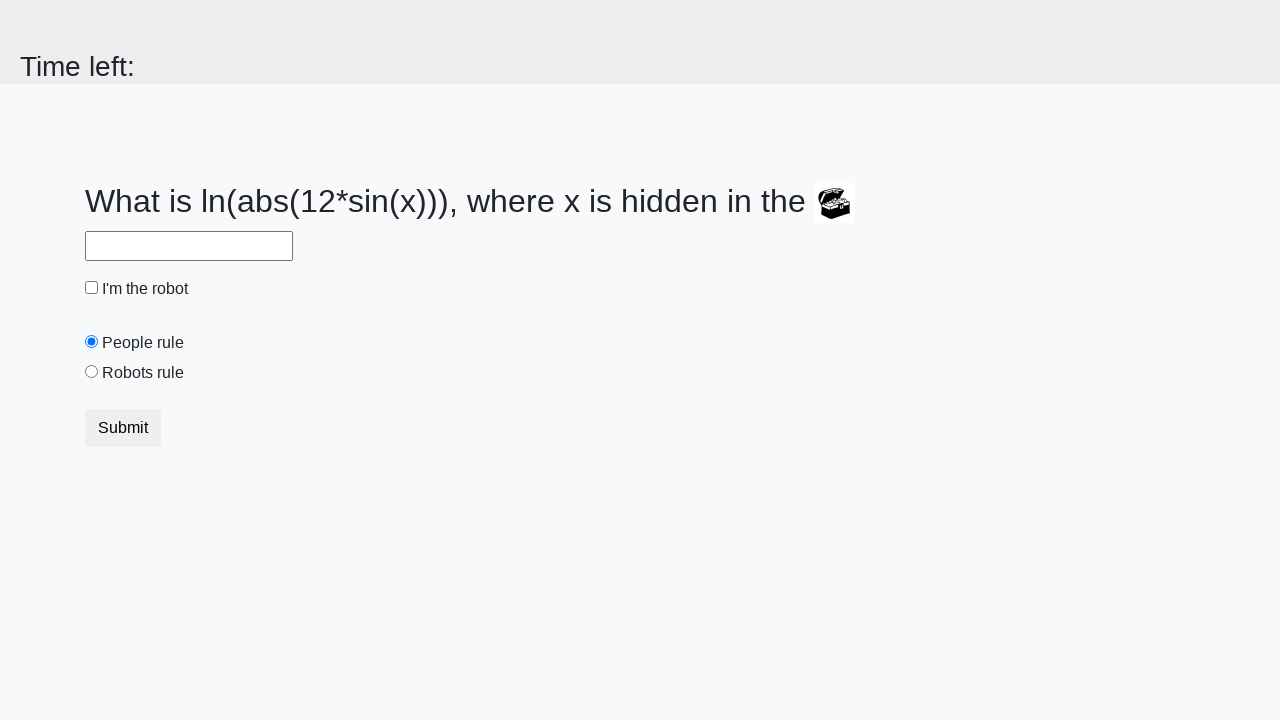

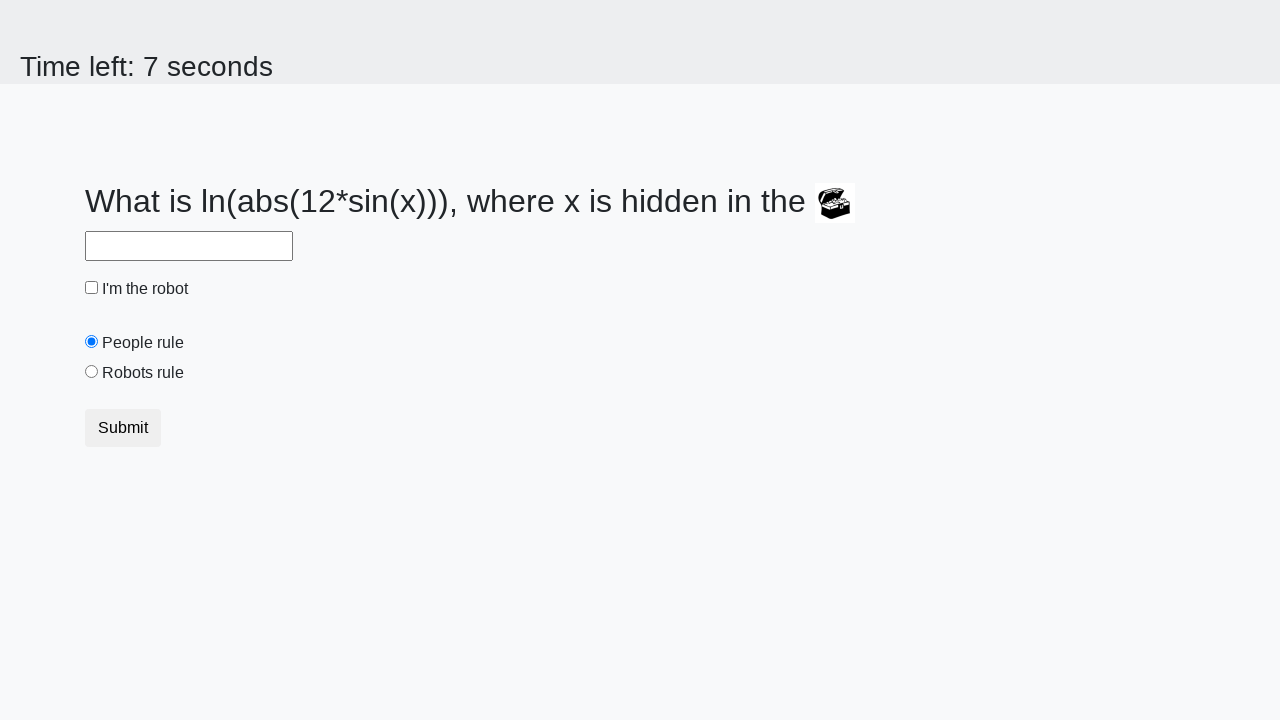